Tests alert handling functionality by triggering different types of JavaScript alerts and confirming/dismissing them

Starting URL: https://rahulshettyacademy.com/AutomationPractice/

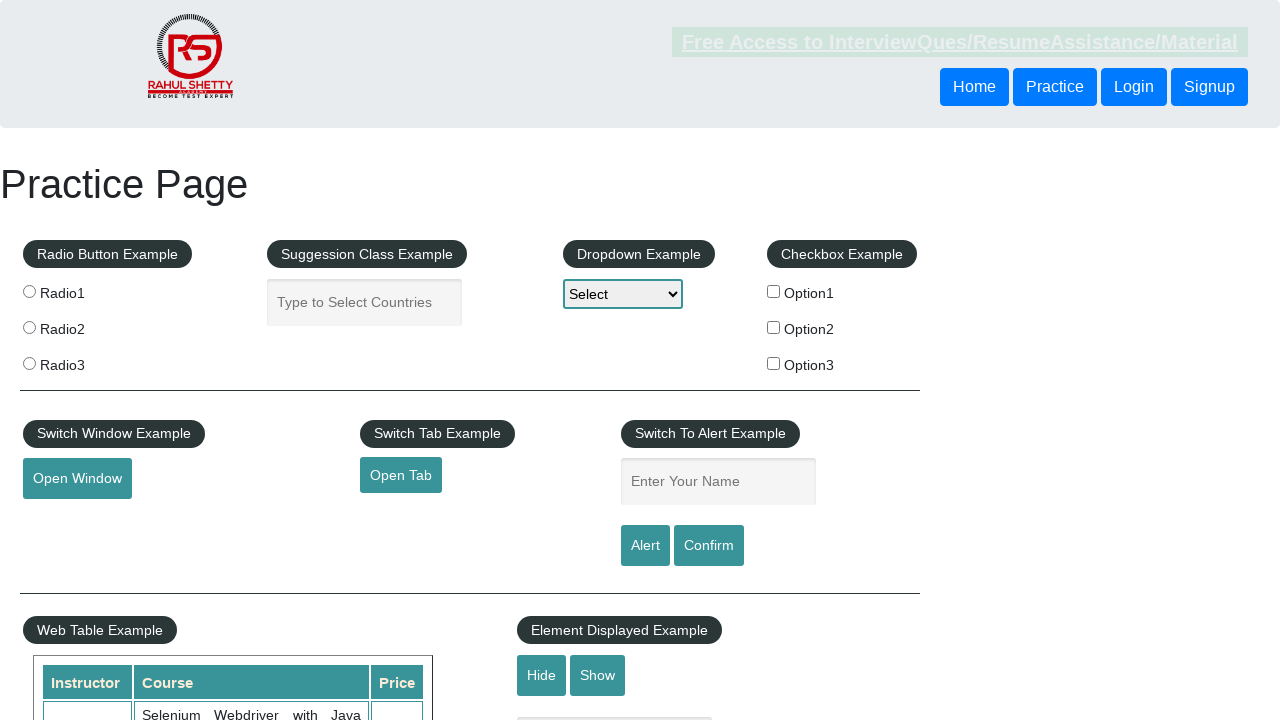

Filled name field with 'Karthik' for first alert test on #name
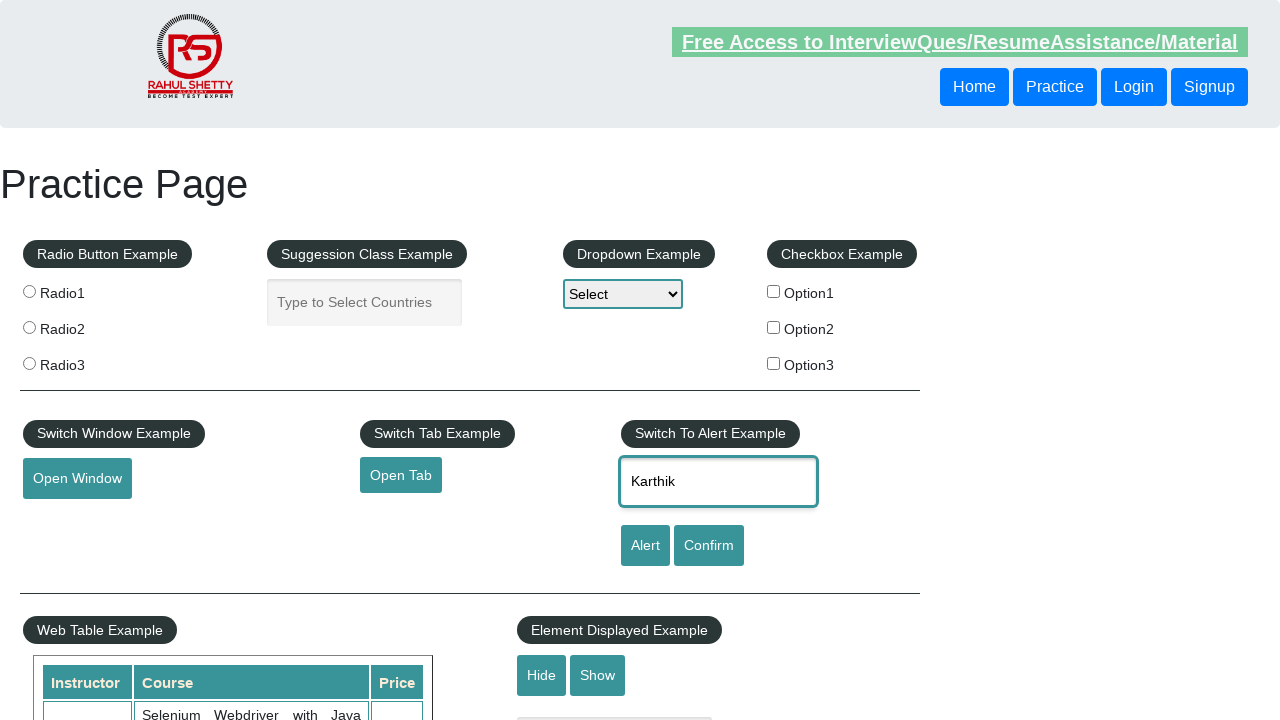

Clicked alert button to trigger JavaScript alert at (645, 546) on #alertbtn
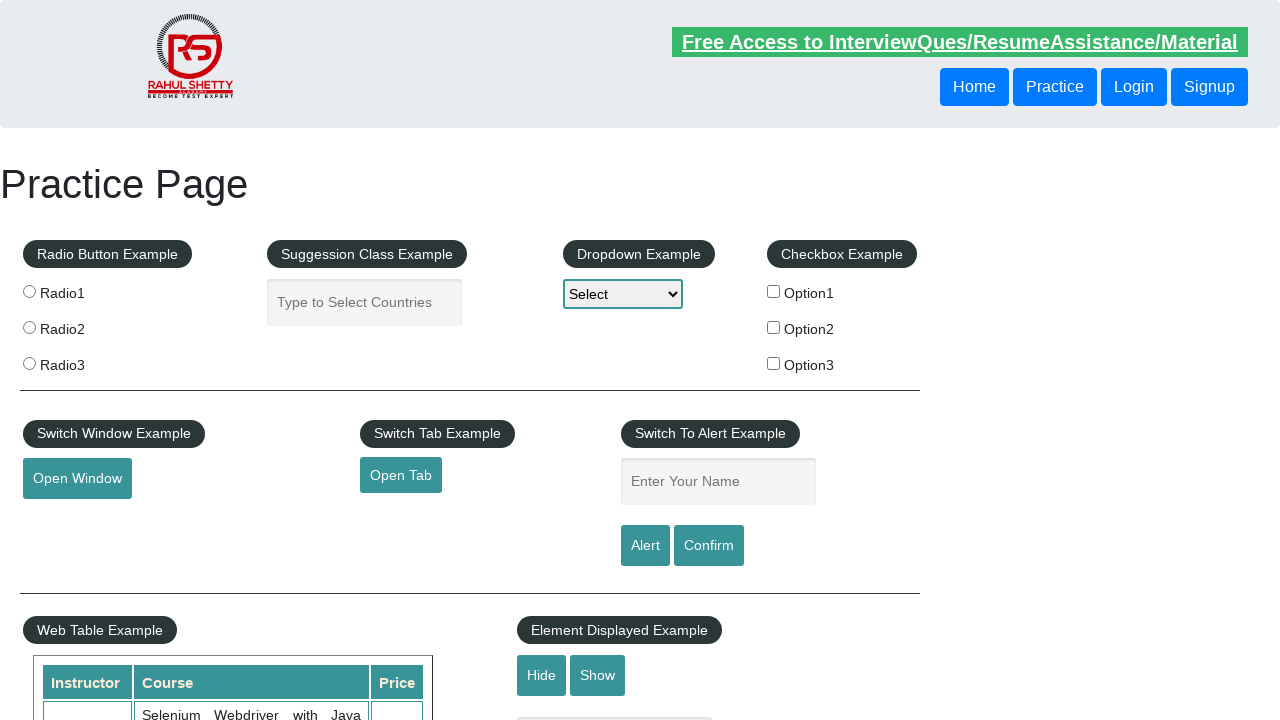

Set up dialog handler to accept alert
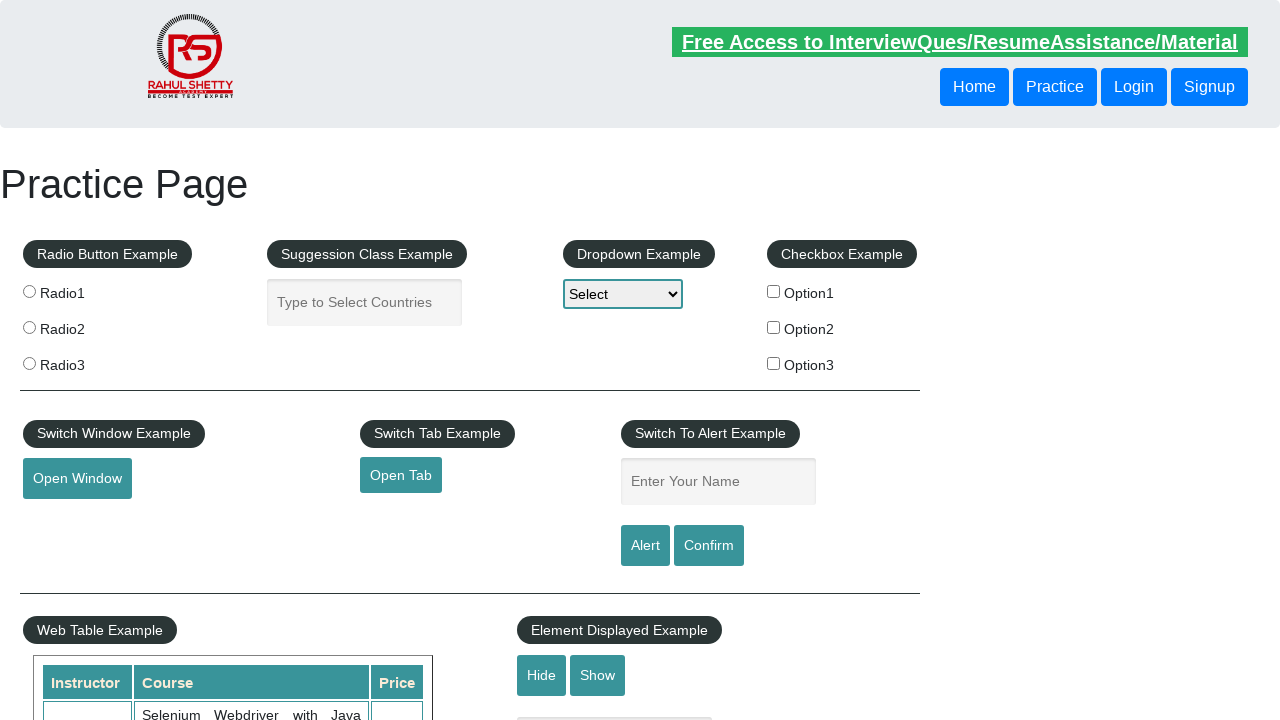

Filled name field with 'Karthik' for confirmation dialog test on #name
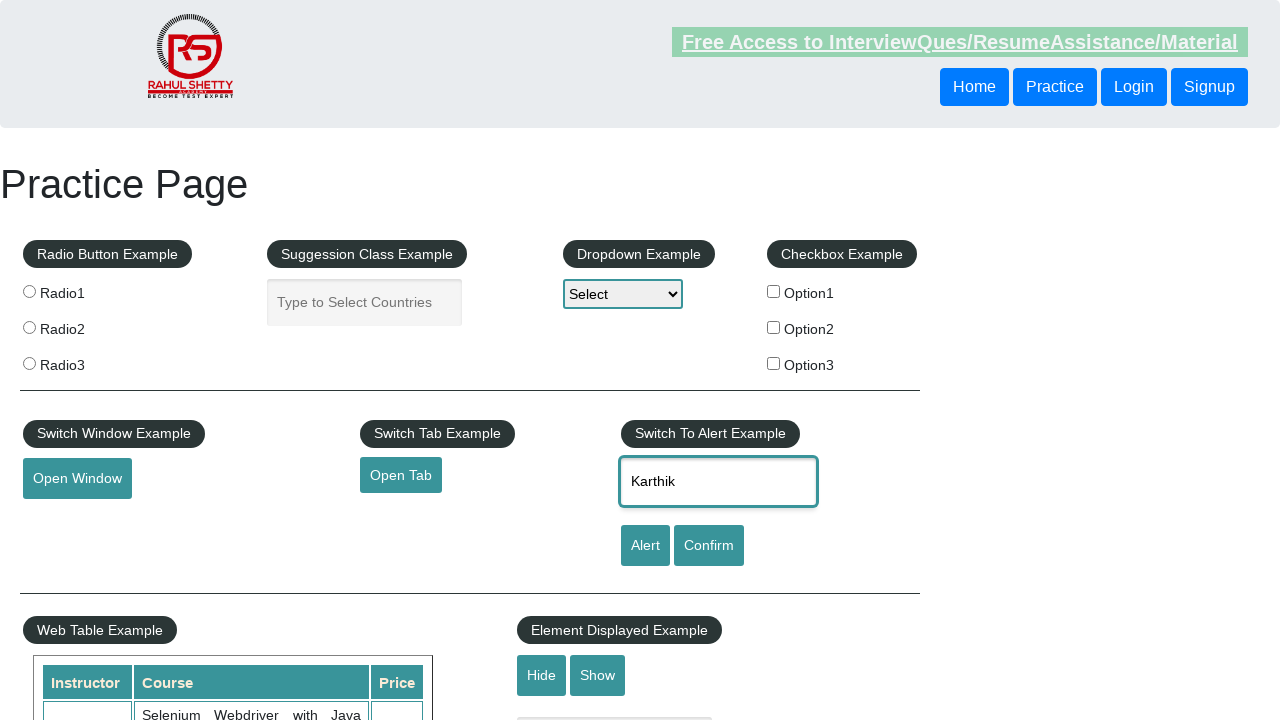

Clicked confirm button to trigger confirmation dialog at (709, 546) on #confirmbtn
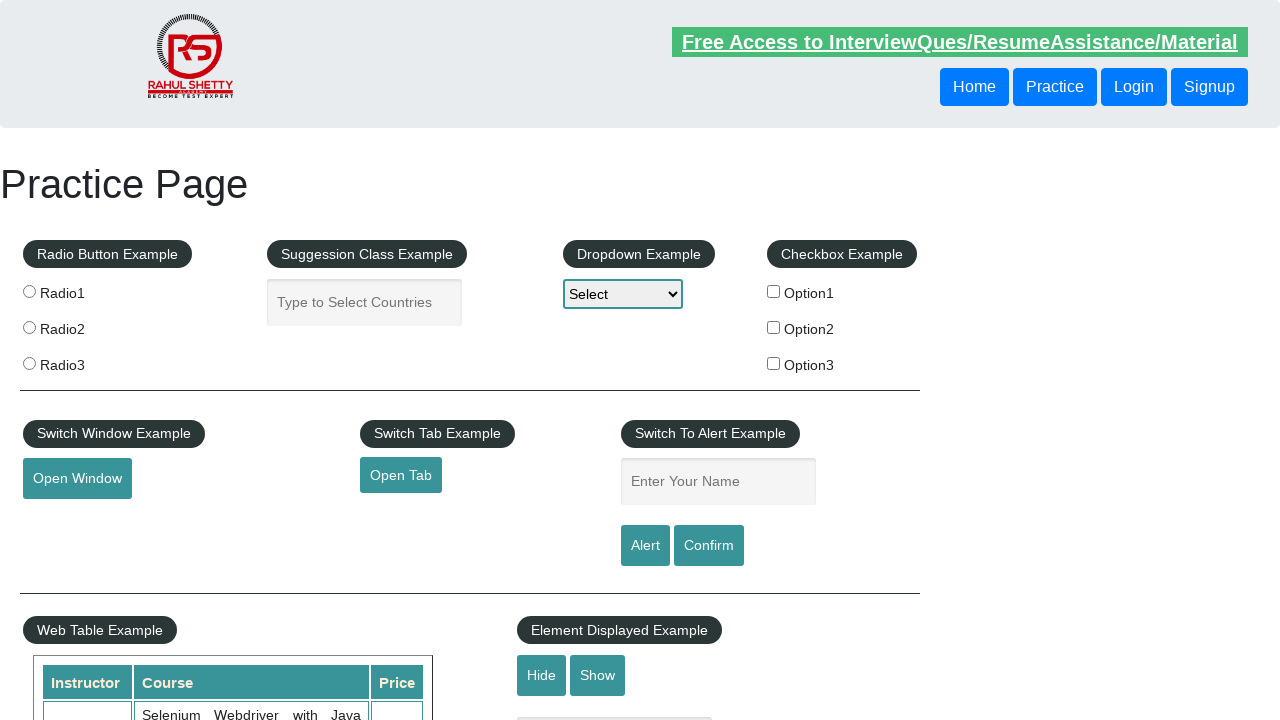

Set up dialog handler to dismiss confirmation dialog
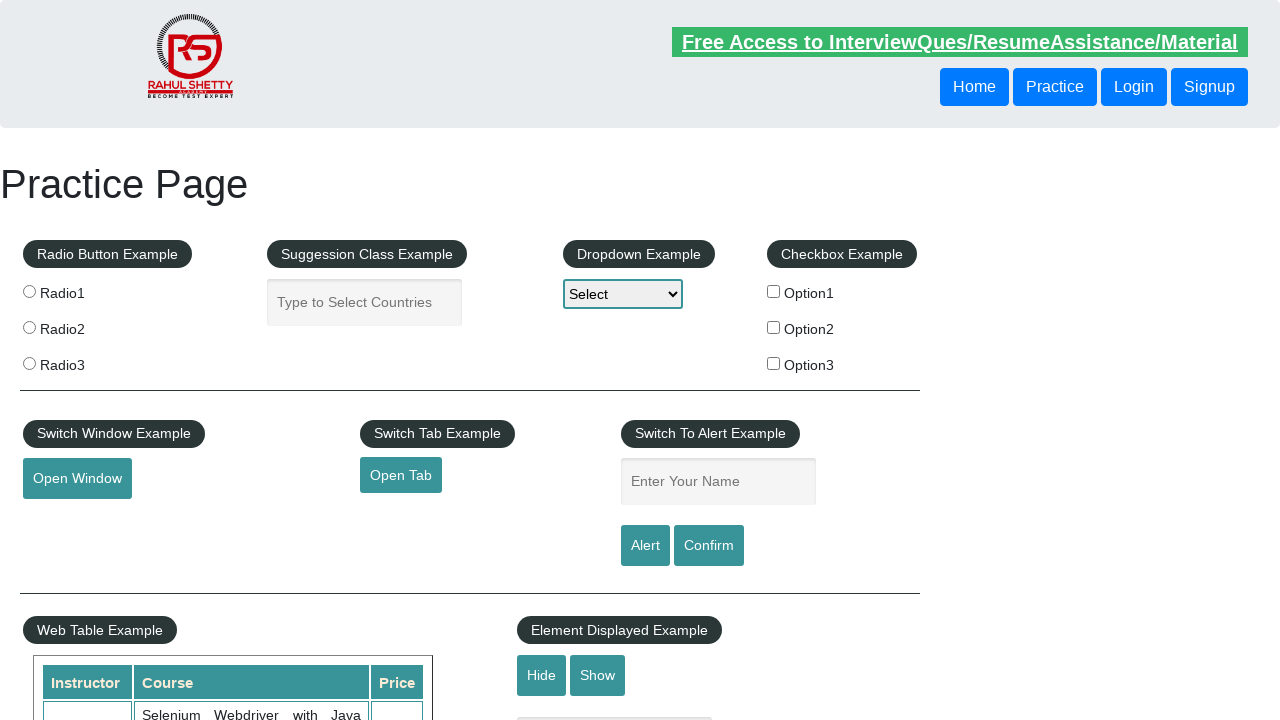

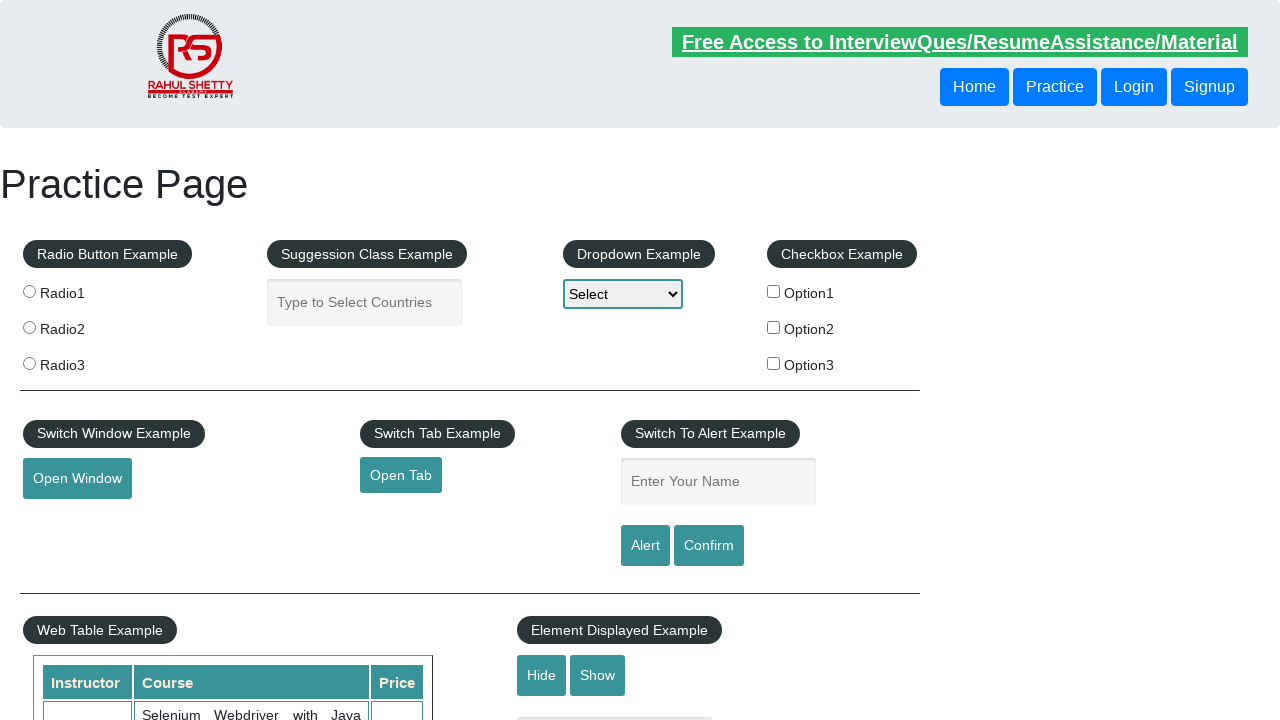